Tests the Selenium demo web form by filling a text input field with text, submitting the form, and verifying the success message is displayed.

Starting URL: https://www.selenium.dev/selenium/web/web-form.html

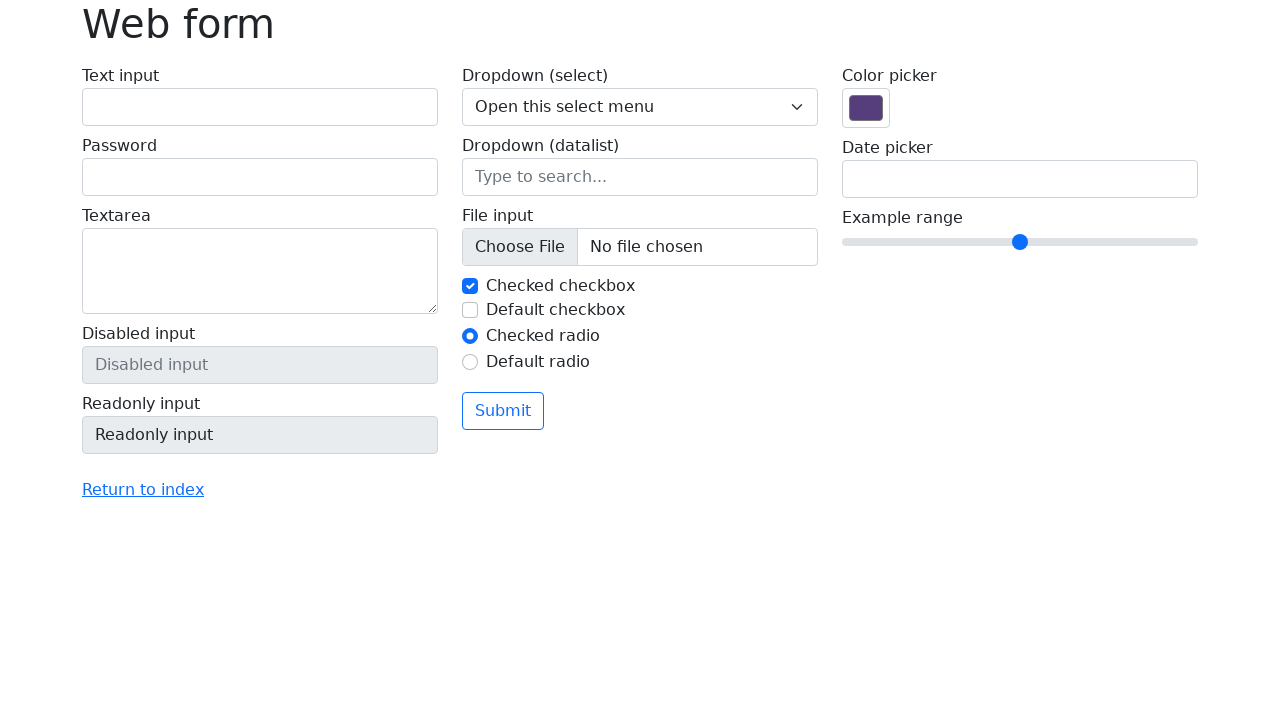

Verified page title is 'Web form'
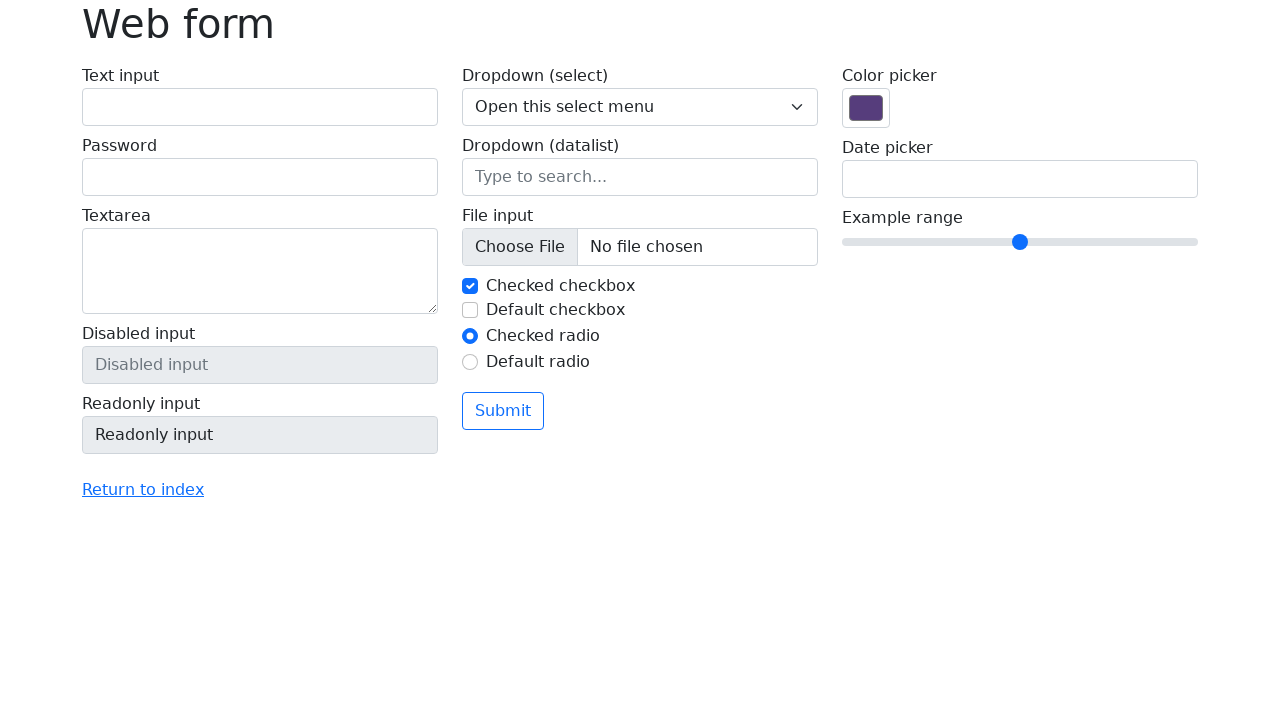

Filled text input field with 'Selenium' on input[name='my-text']
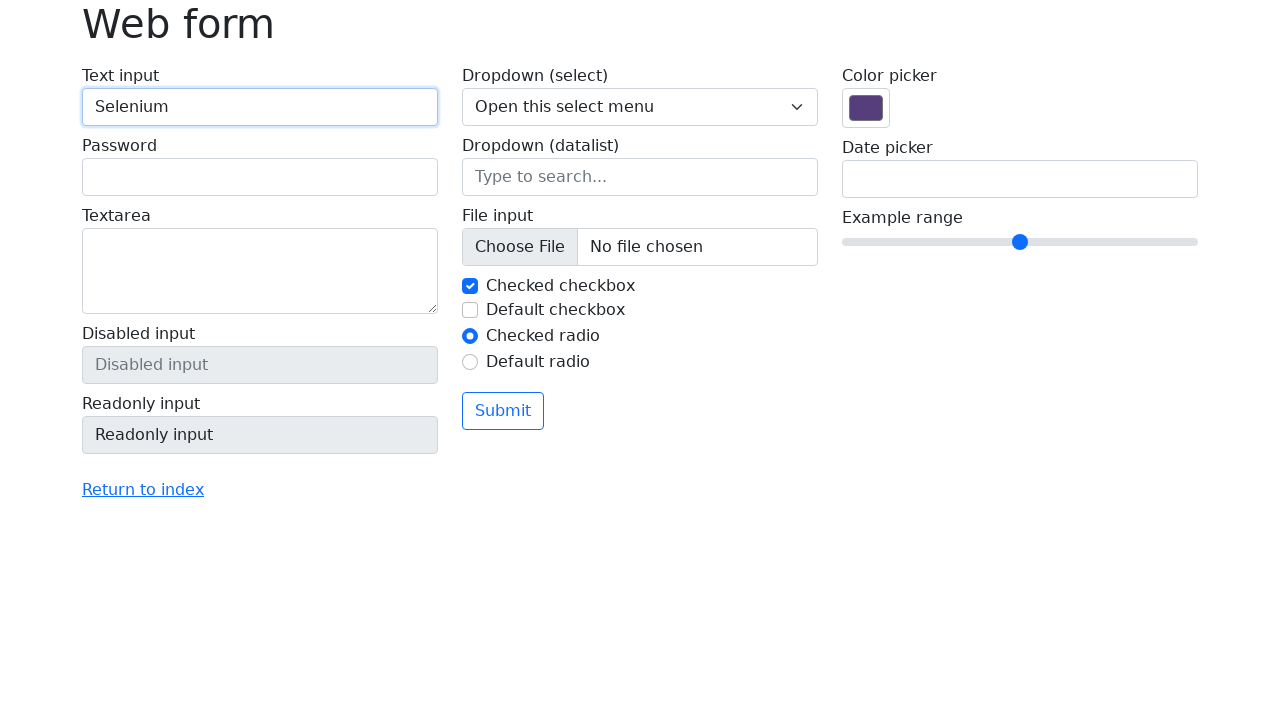

Clicked the submit button at (503, 411) on button
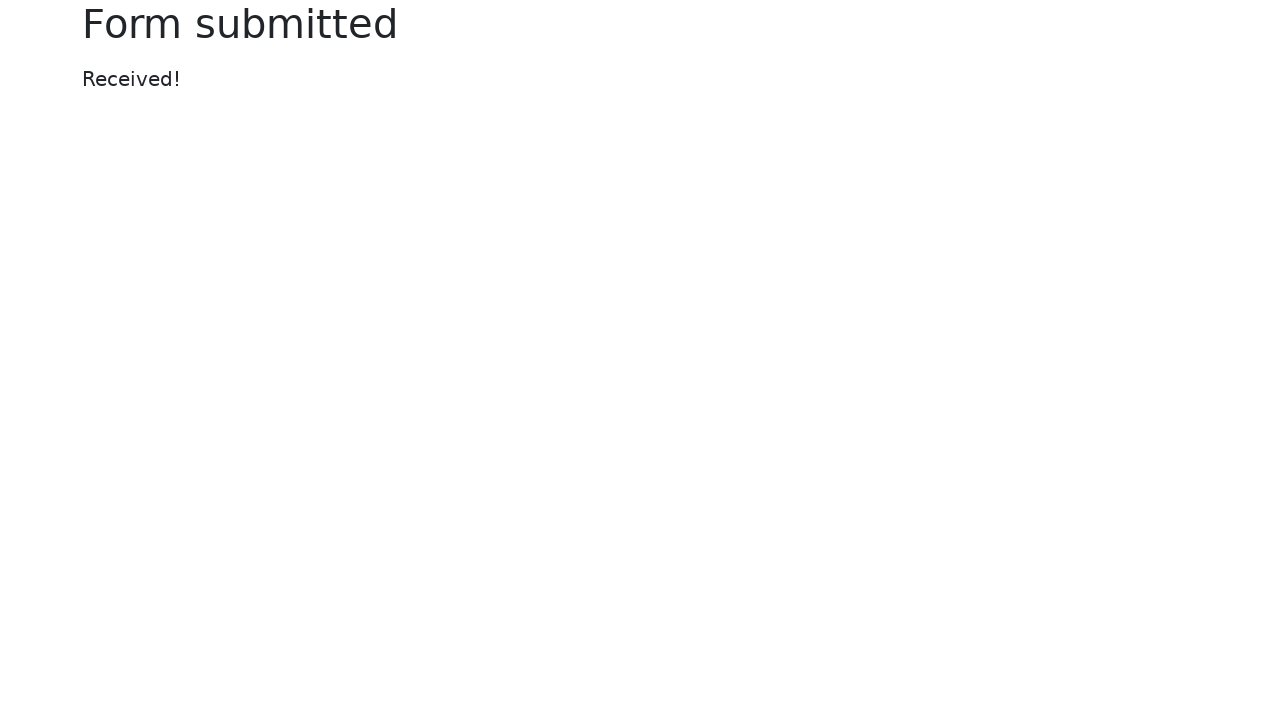

Success message element appeared
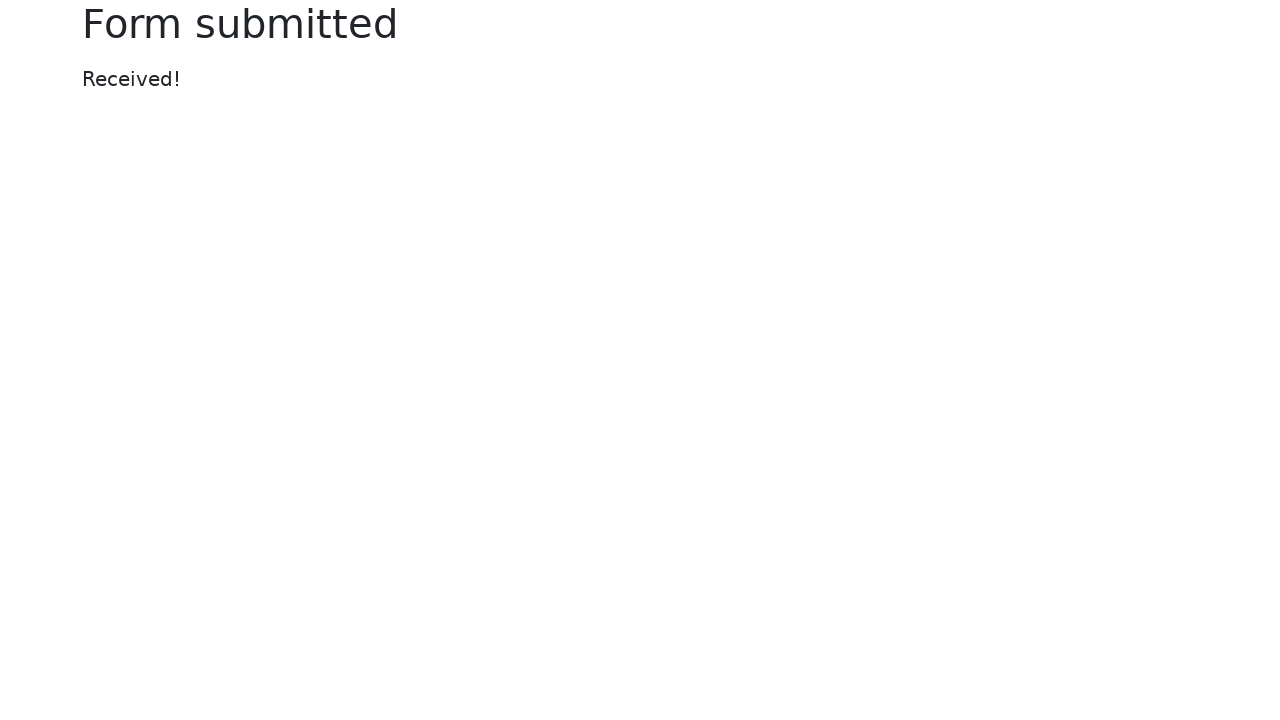

Verified success message displays 'Received!'
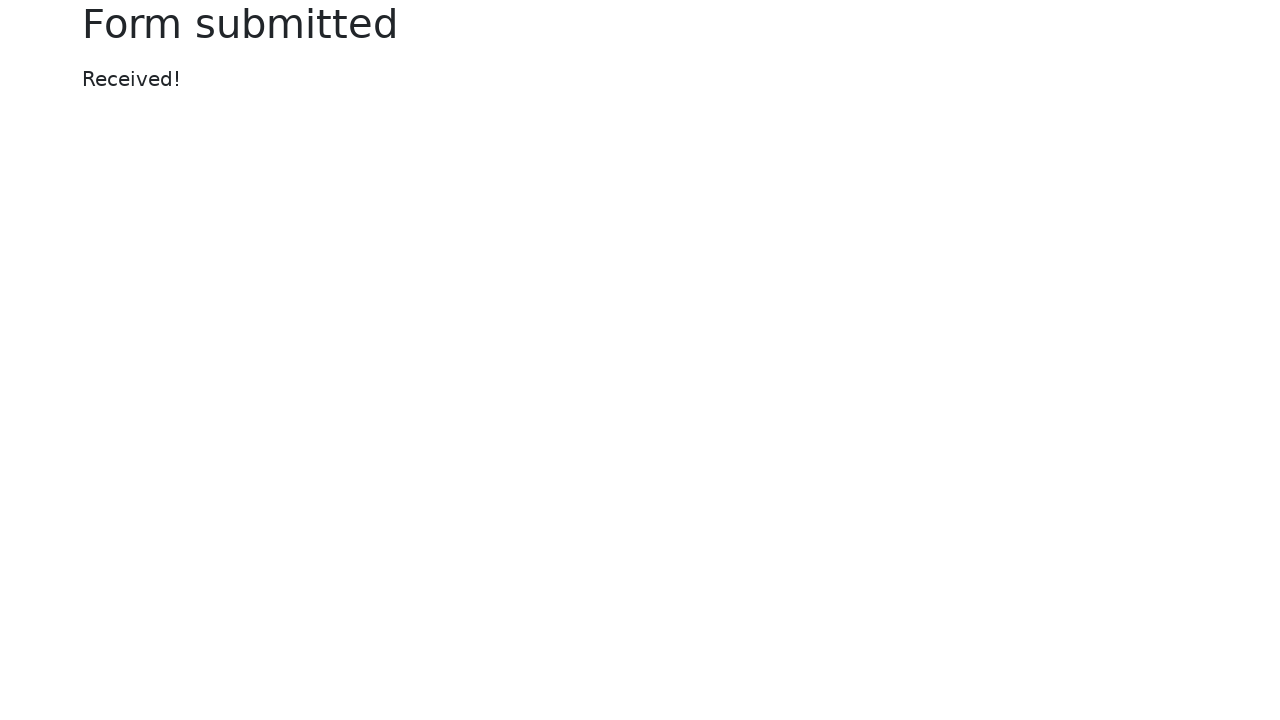

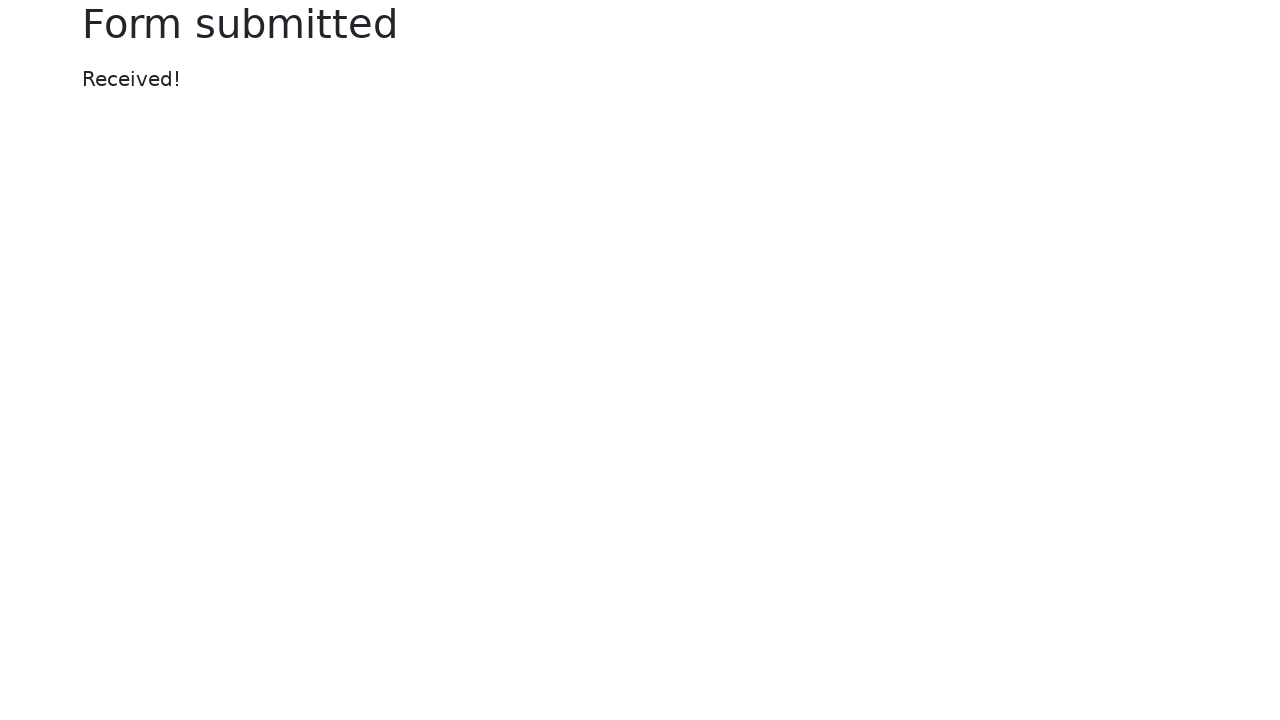